Tests checkbox and radio button selection functionality, including verifying selection states and element visibility

Starting URL: https://rahulshettyacademy.com/AutomationPractice/

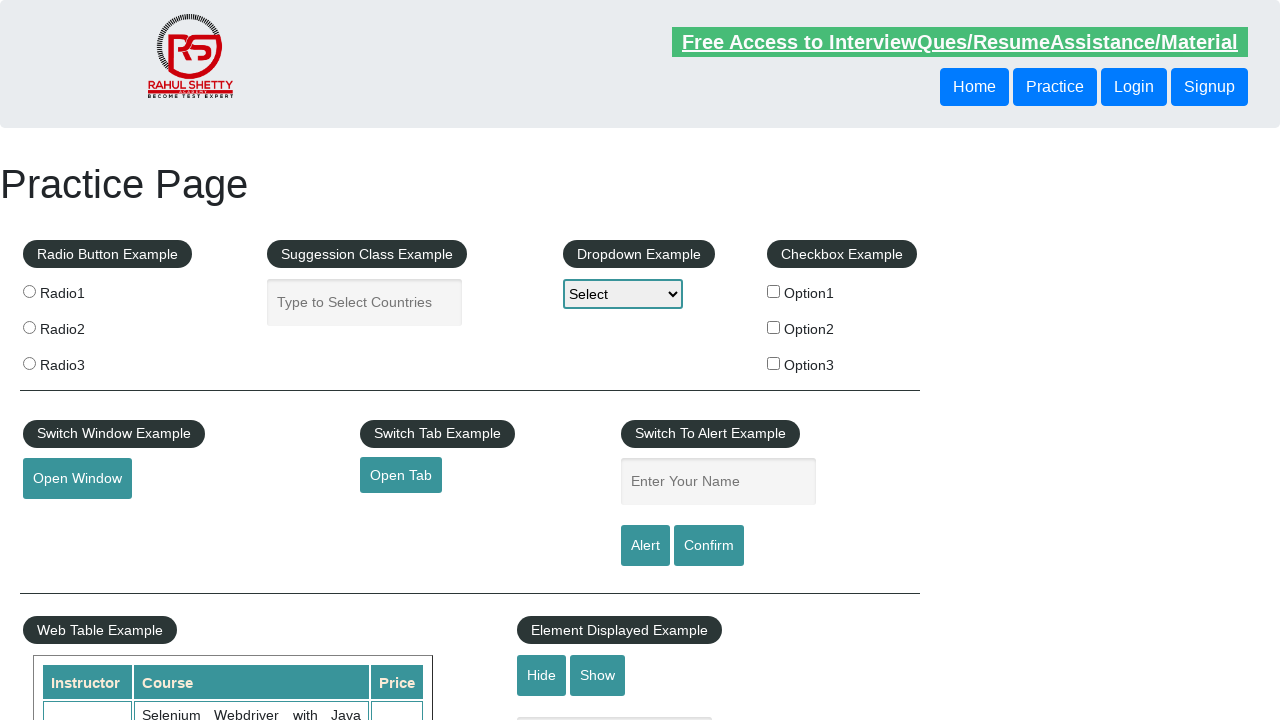

Located all checkbox elements on the page
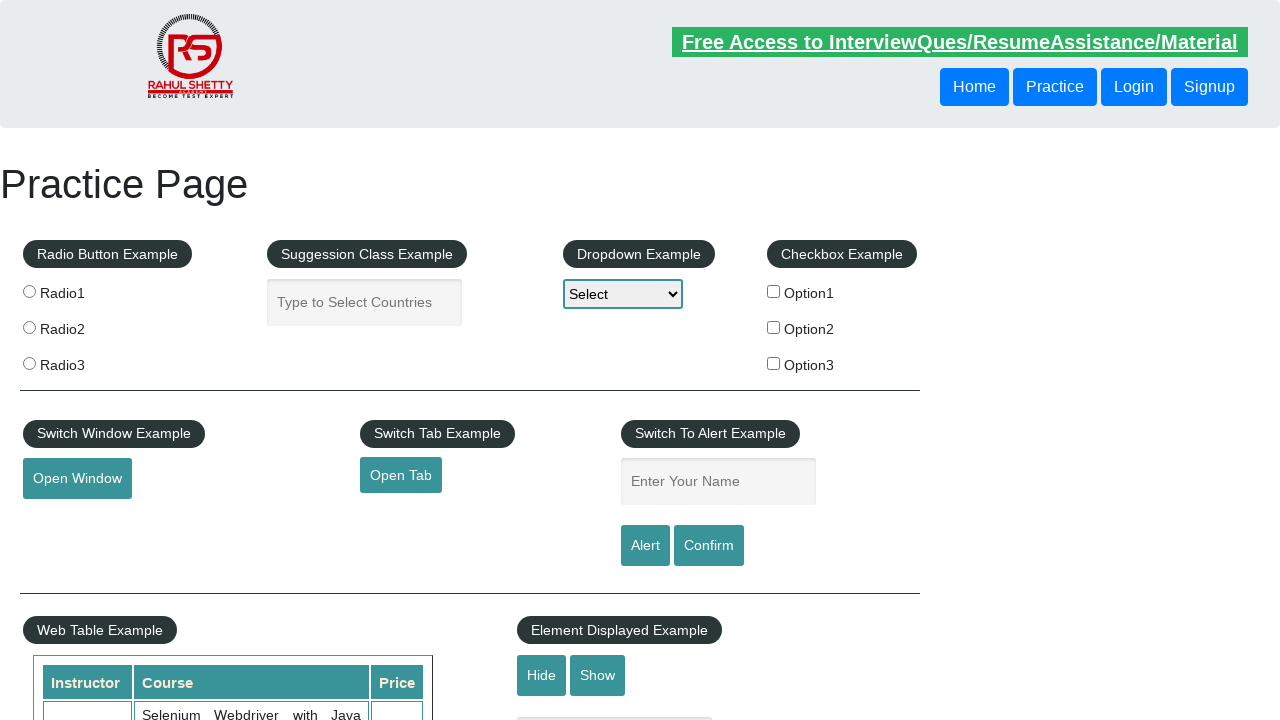

Clicked checkbox with value='option2' at (774, 327) on xpath=//input[@type='checkbox'] >> nth=1
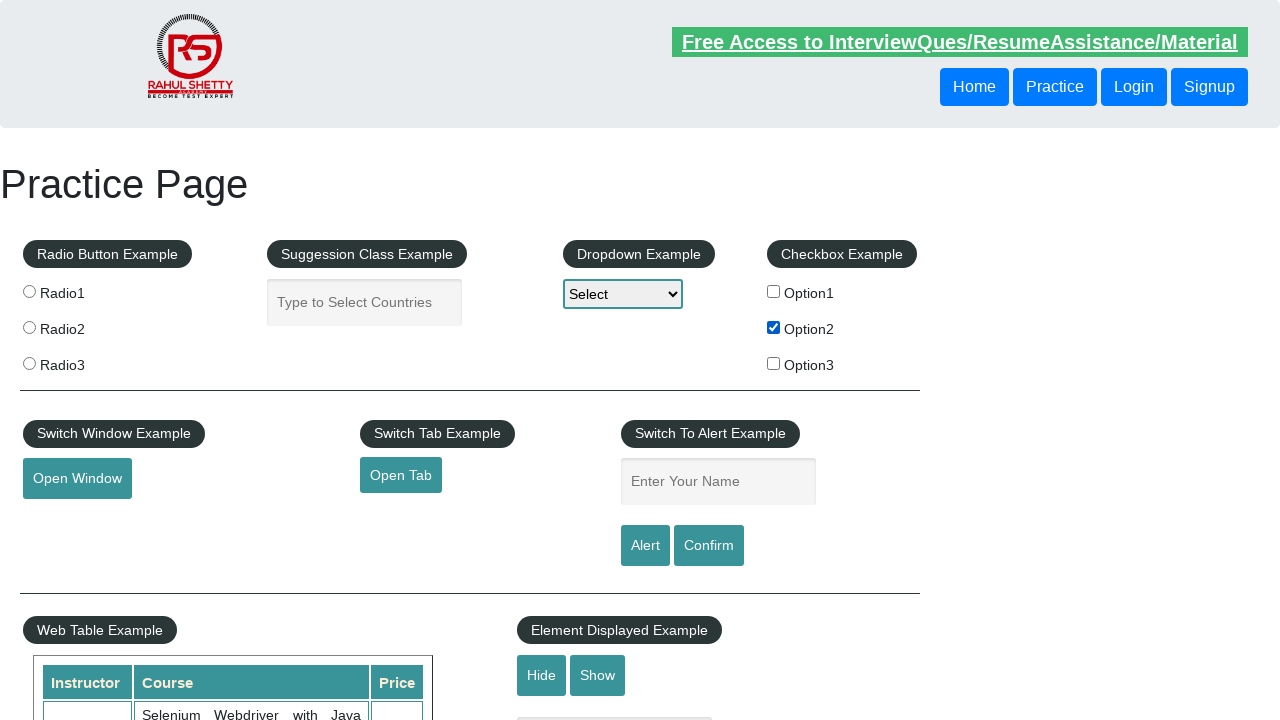

Clicked radio button with value='radio3' at (29, 363) on xpath=//input[@value='radio3']
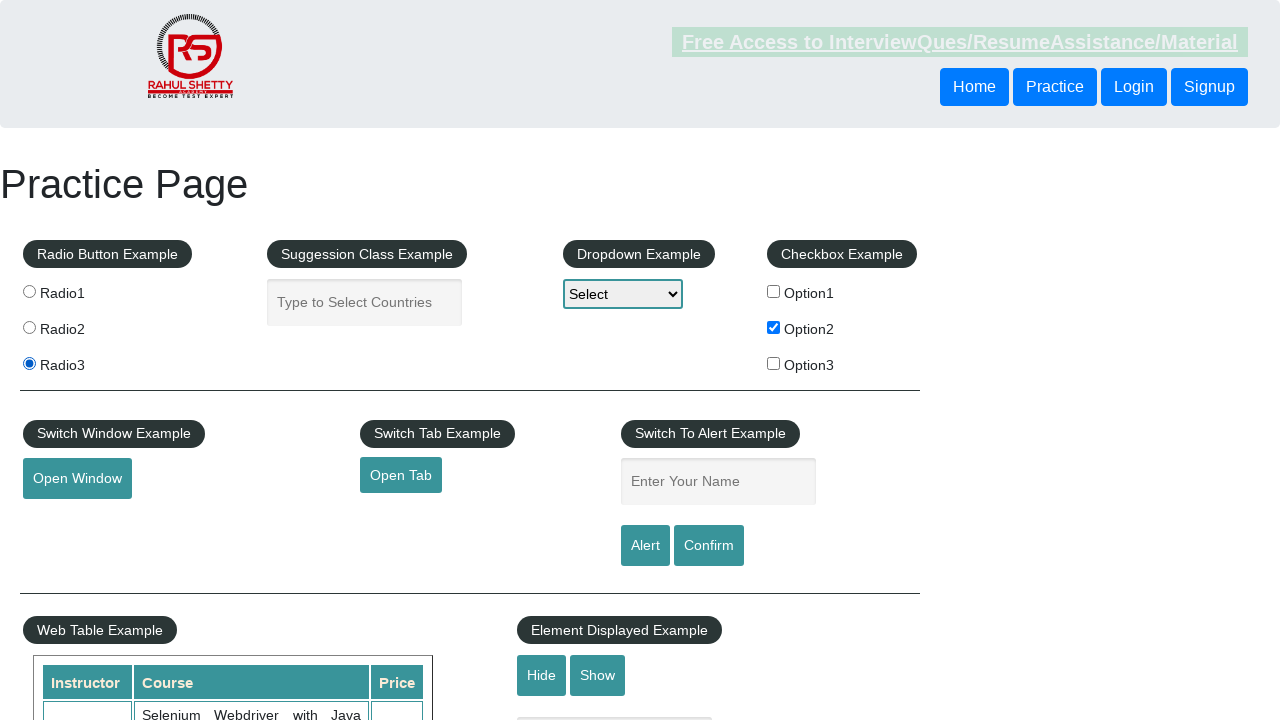

Clicked hide button to hide the text field at (542, 675) on #hide-textbox
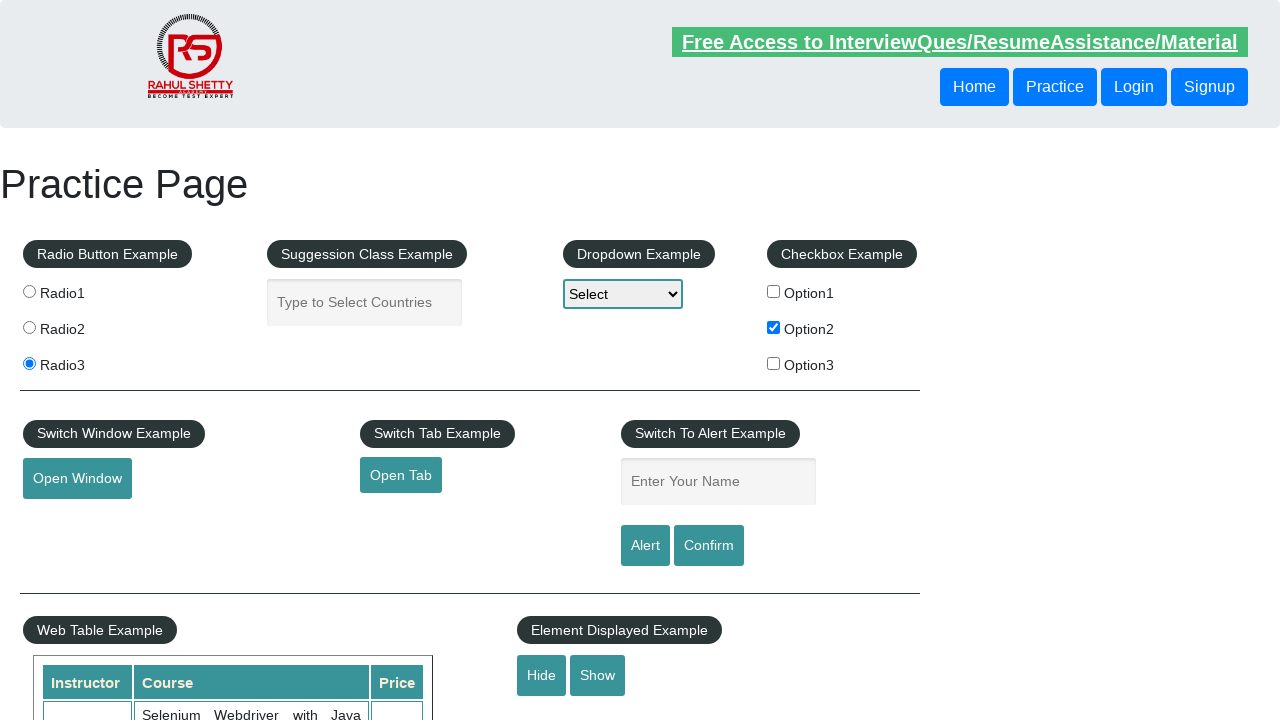

Verified that the text field is hidden
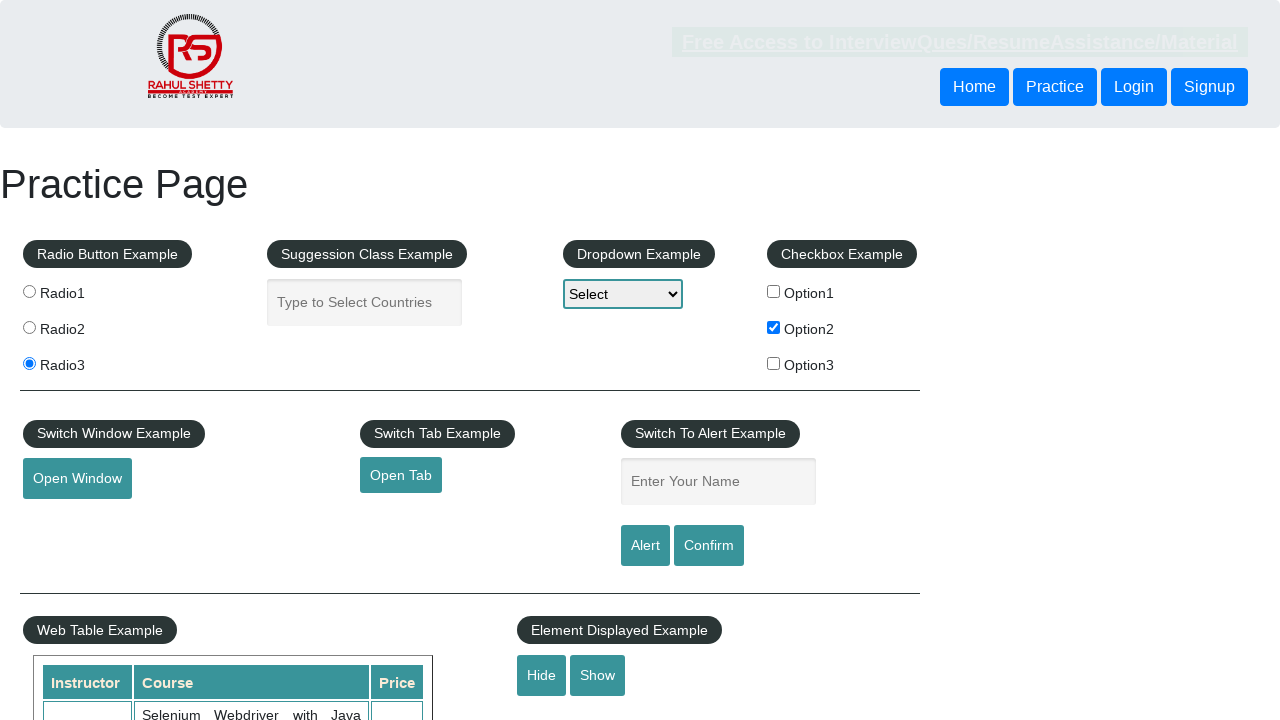

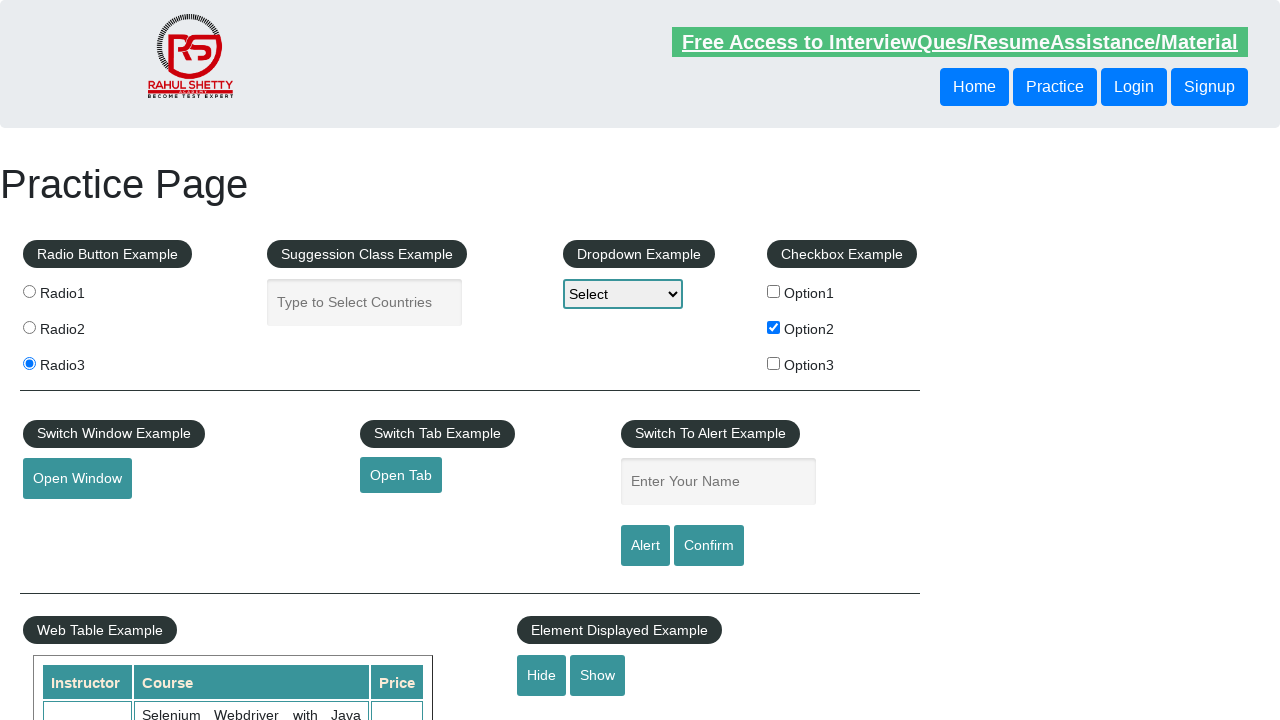